Tests browser window fullscreen functionality by maximizing the window to fullscreen mode

Starting URL: https://www.gov.bg/

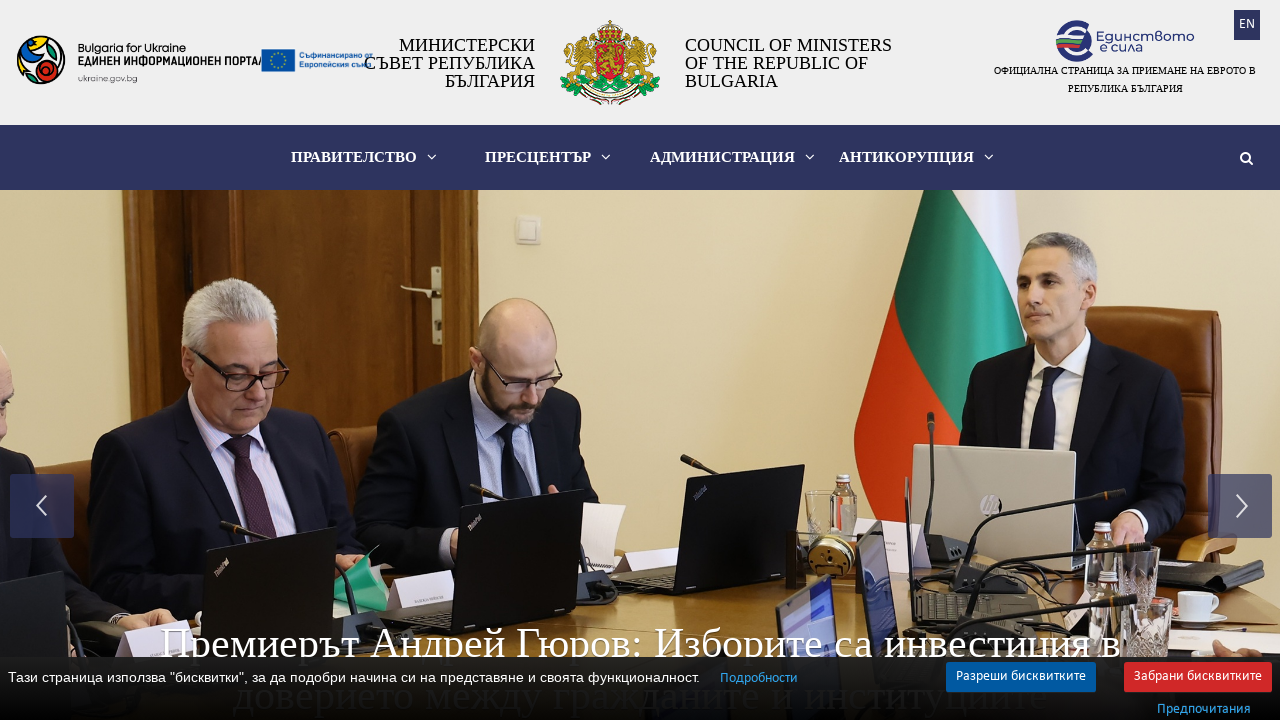

Set browser viewport to fullscreen dimensions (1920x1080)
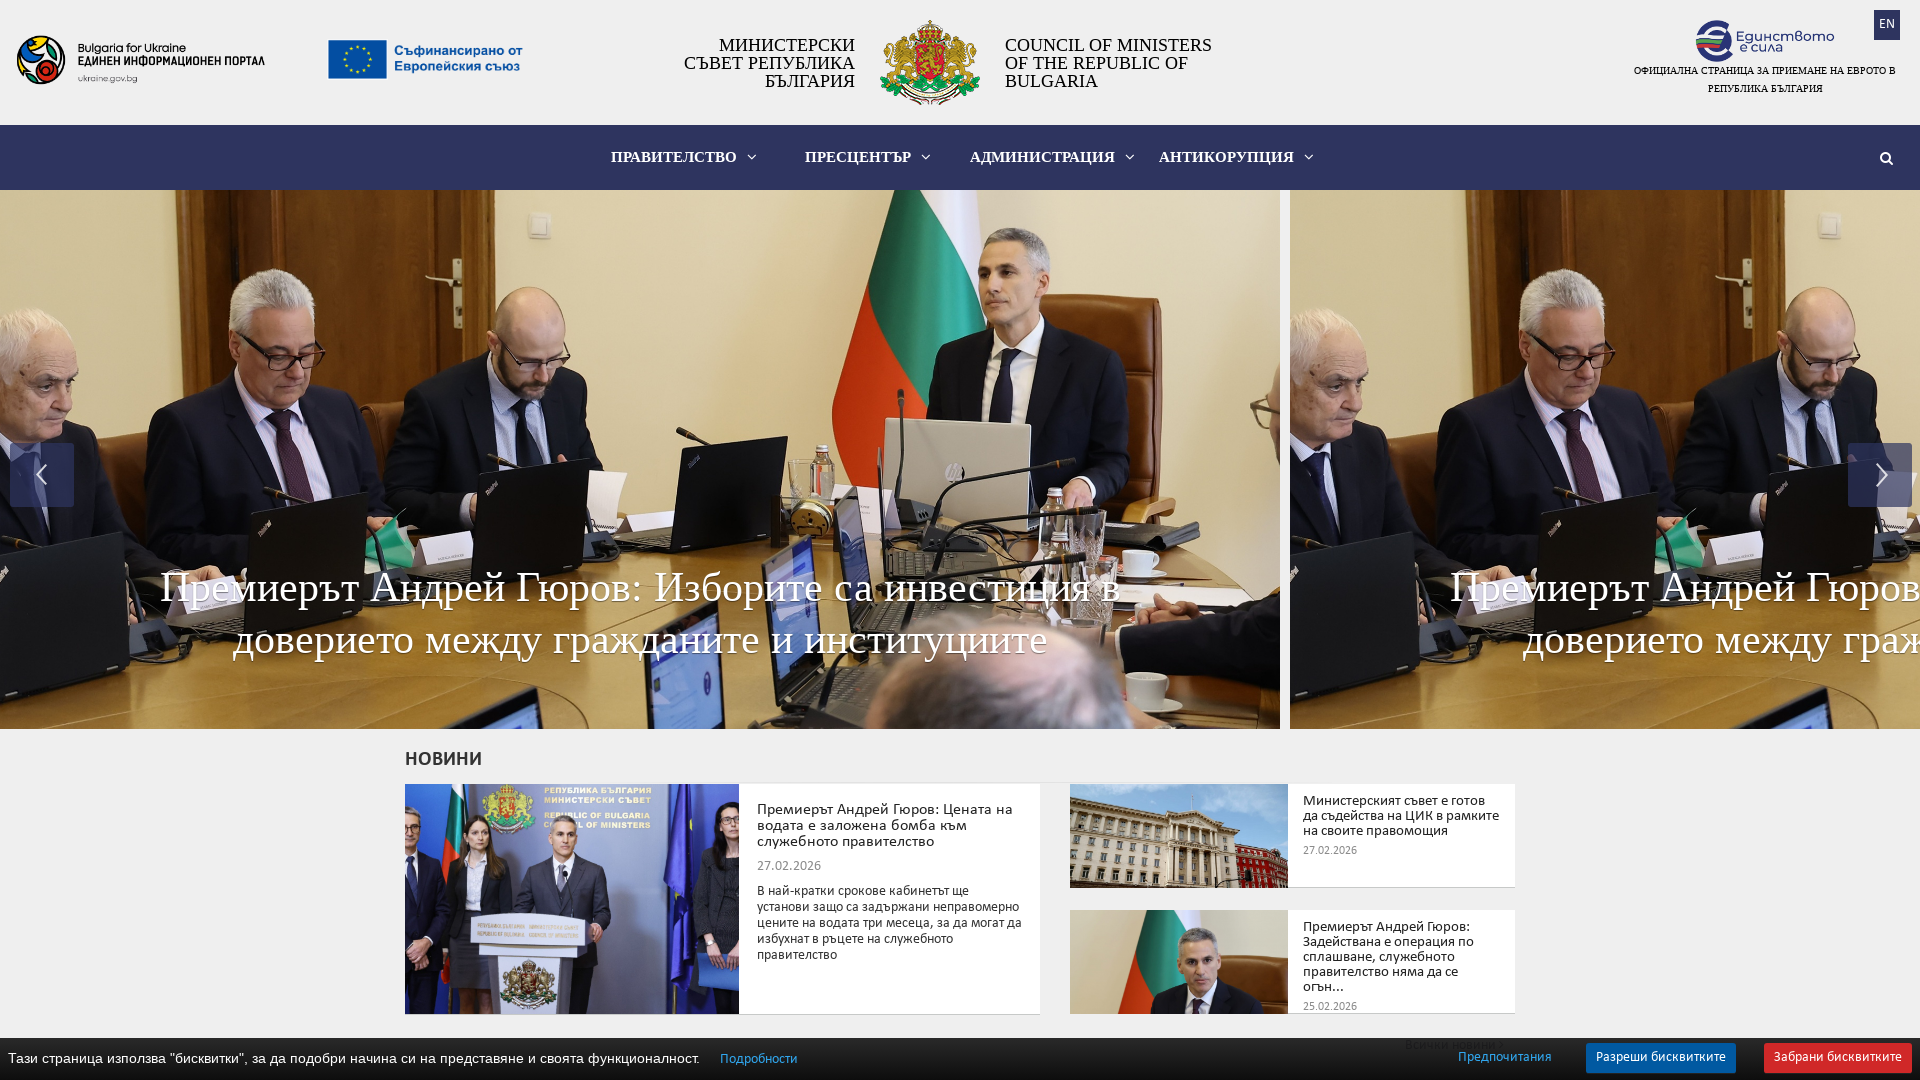

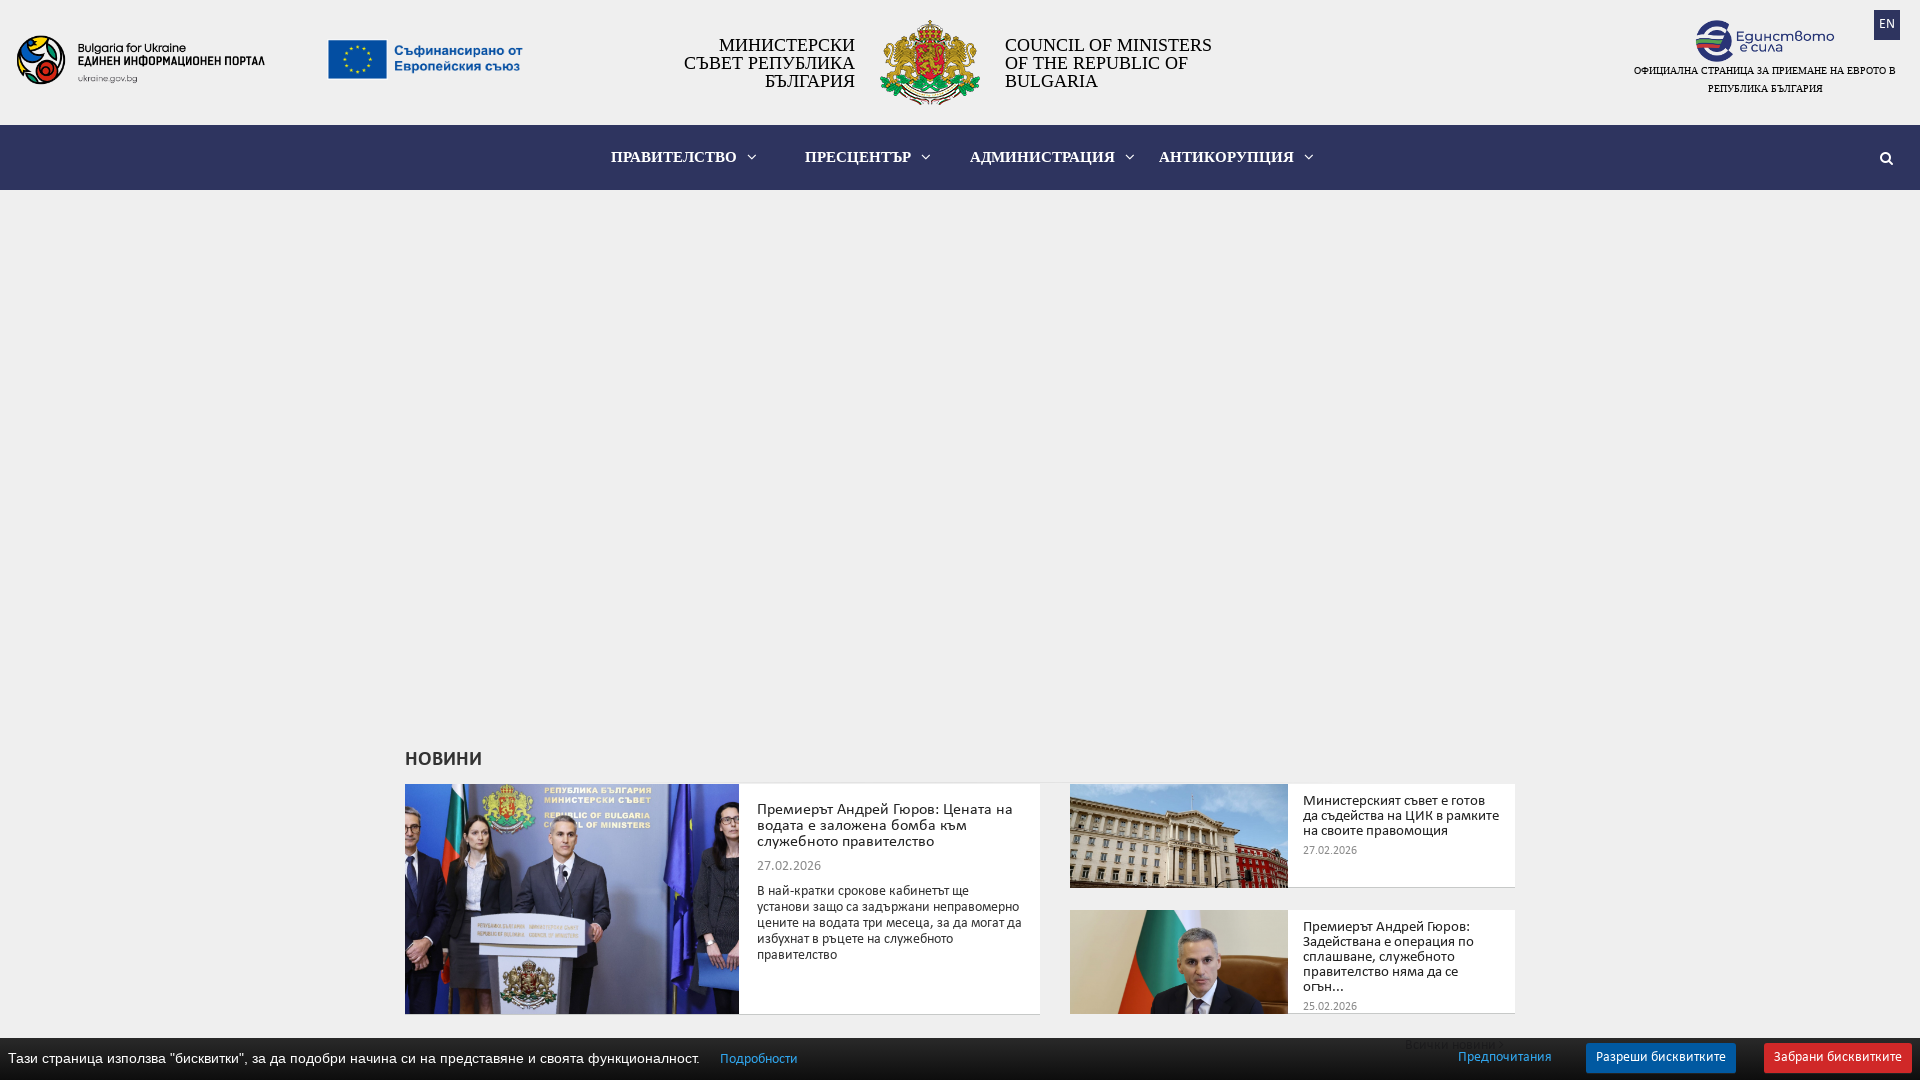